Tests Python.org search functionality by searching for "getting started" and clicking on a specific training link to verify the date

Starting URL: https://www.python.org

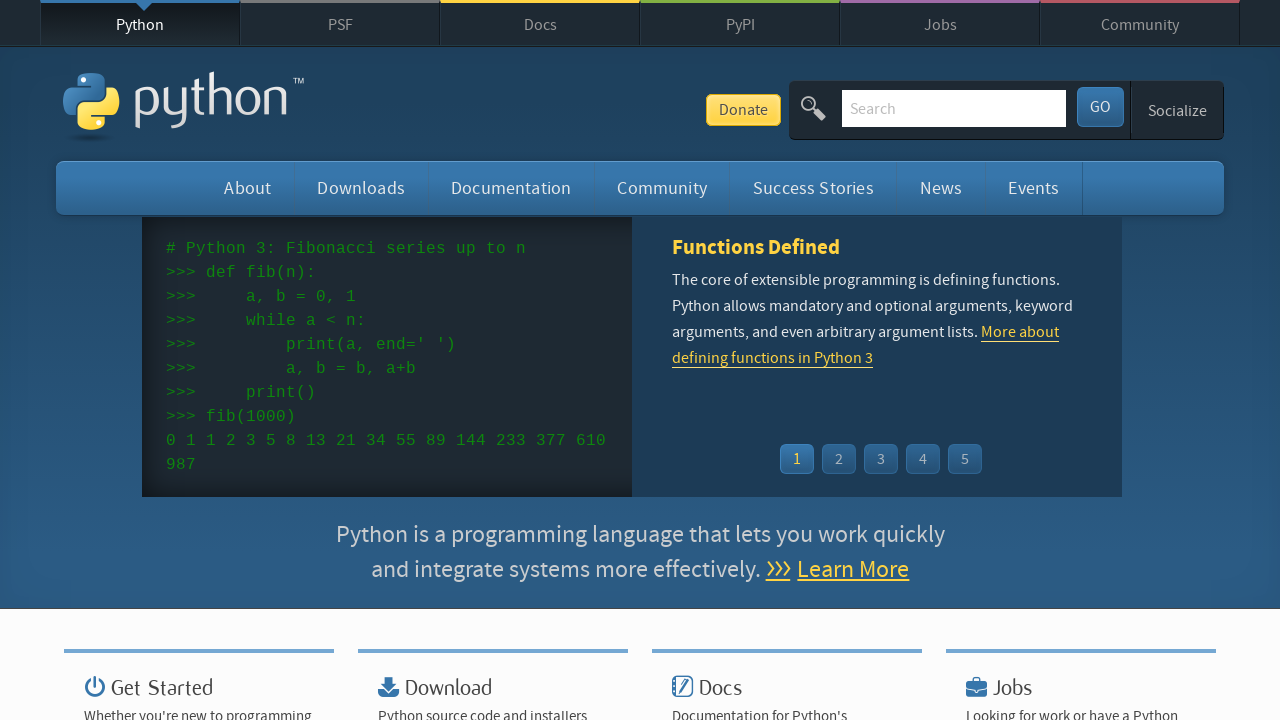

Cleared search bar on #id-search-field
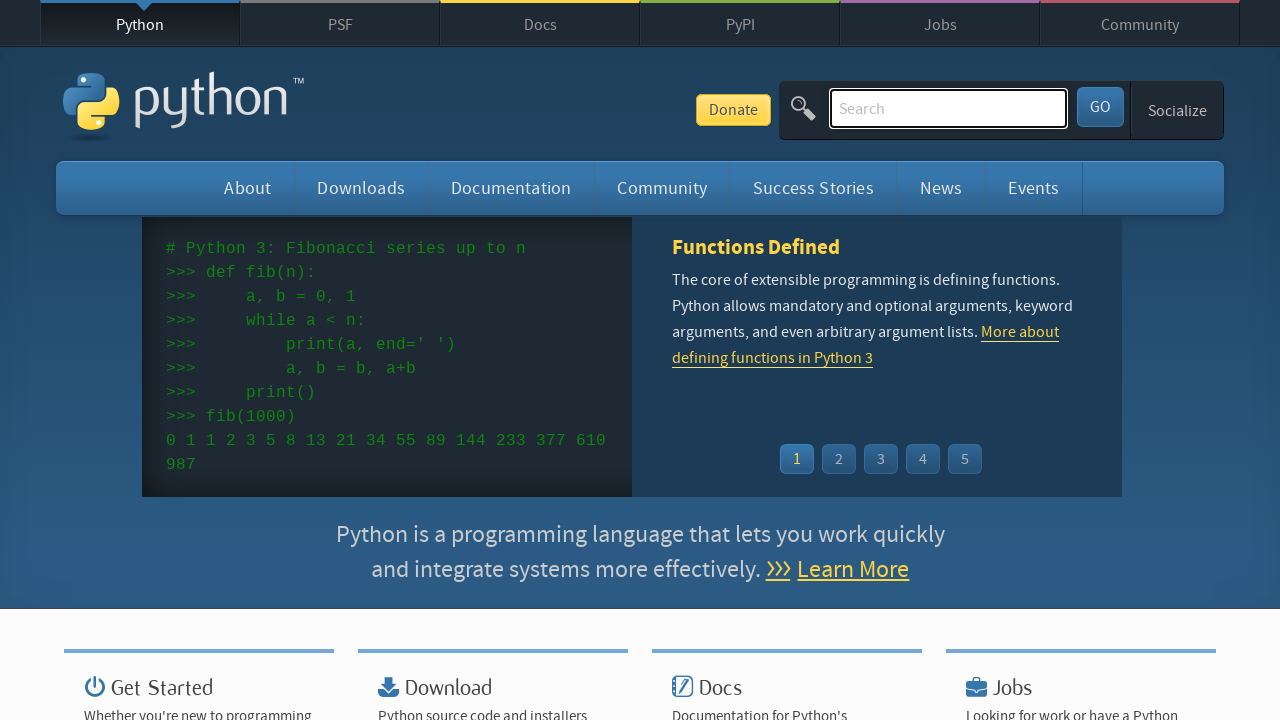

Filled search bar with 'getting started' on #id-search-field
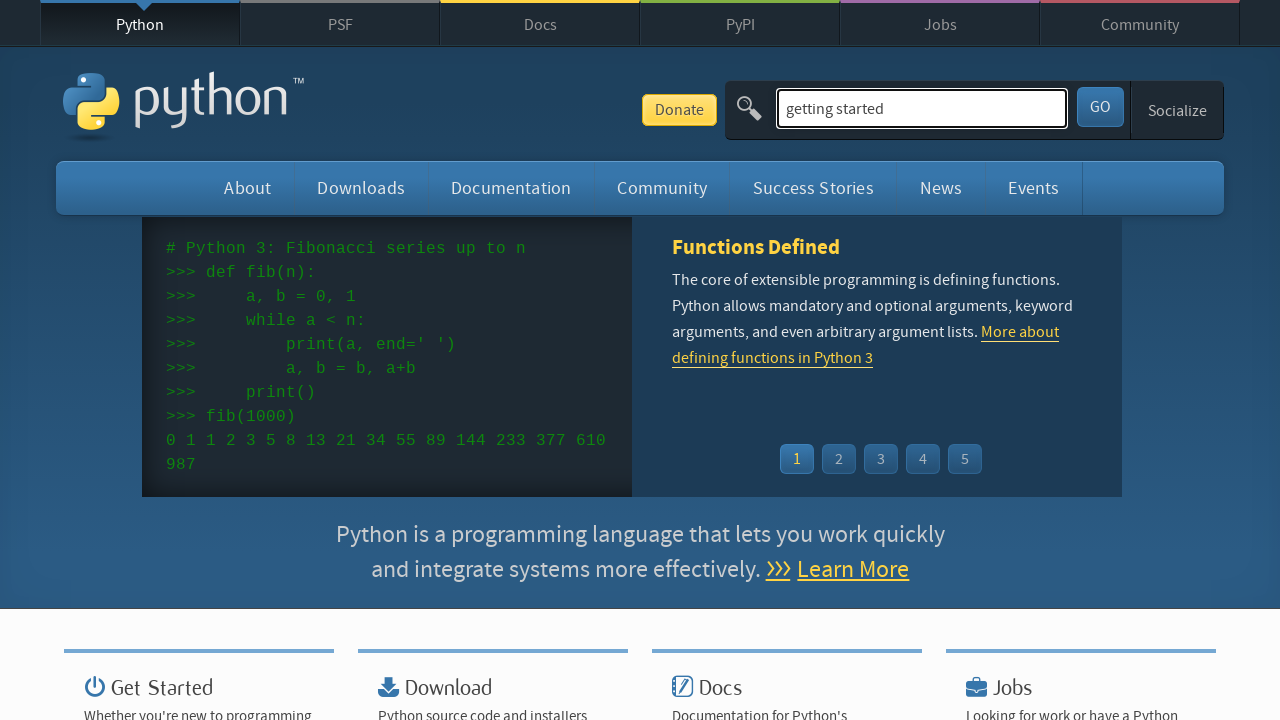

Pressed Enter to submit search on #id-search-field
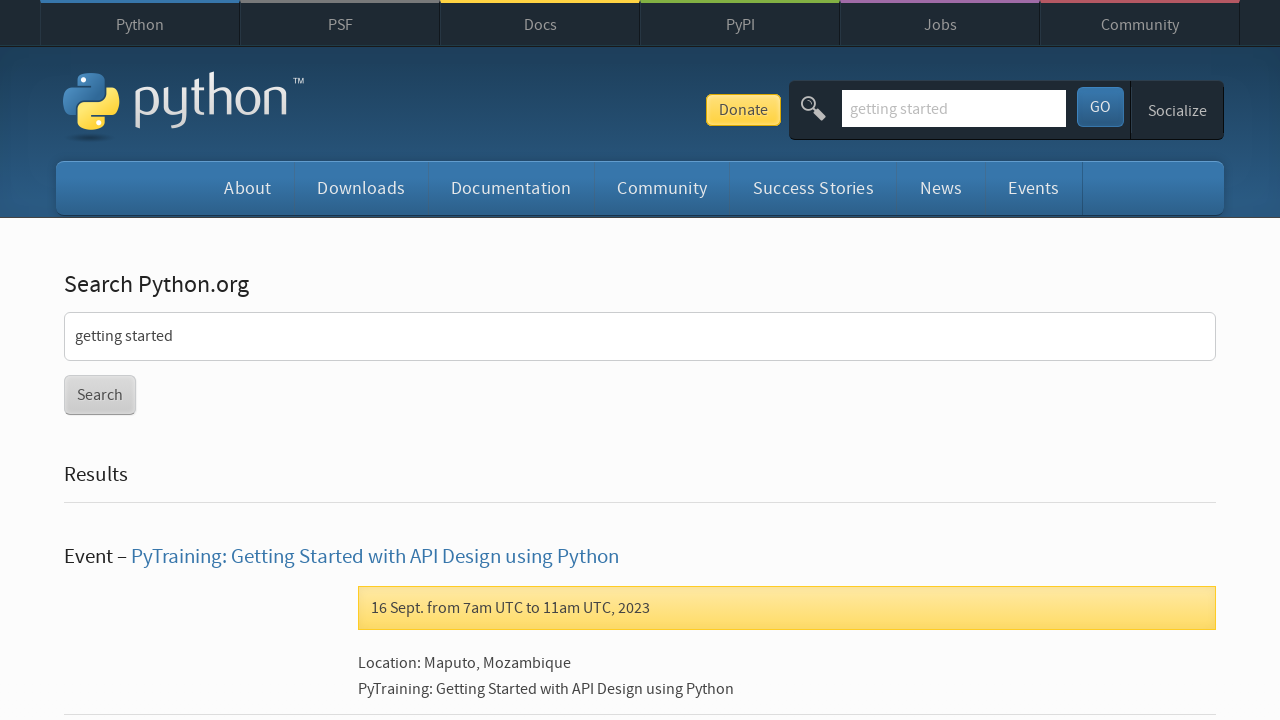

Clicked on 'PyTraining: Getting Started with API Design using Python' link at (375, 557) on text=PyTraining: Getting Started with API Design using Python
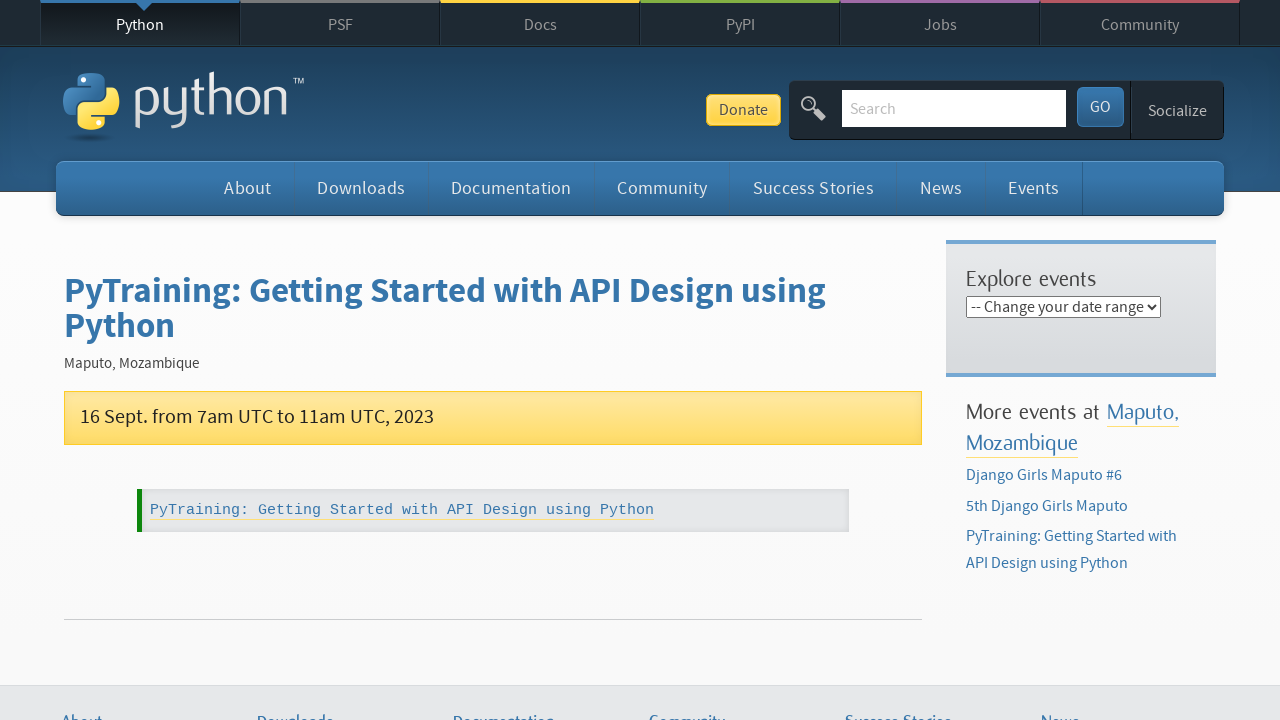

Retrieved date text from page: 16 Sept.
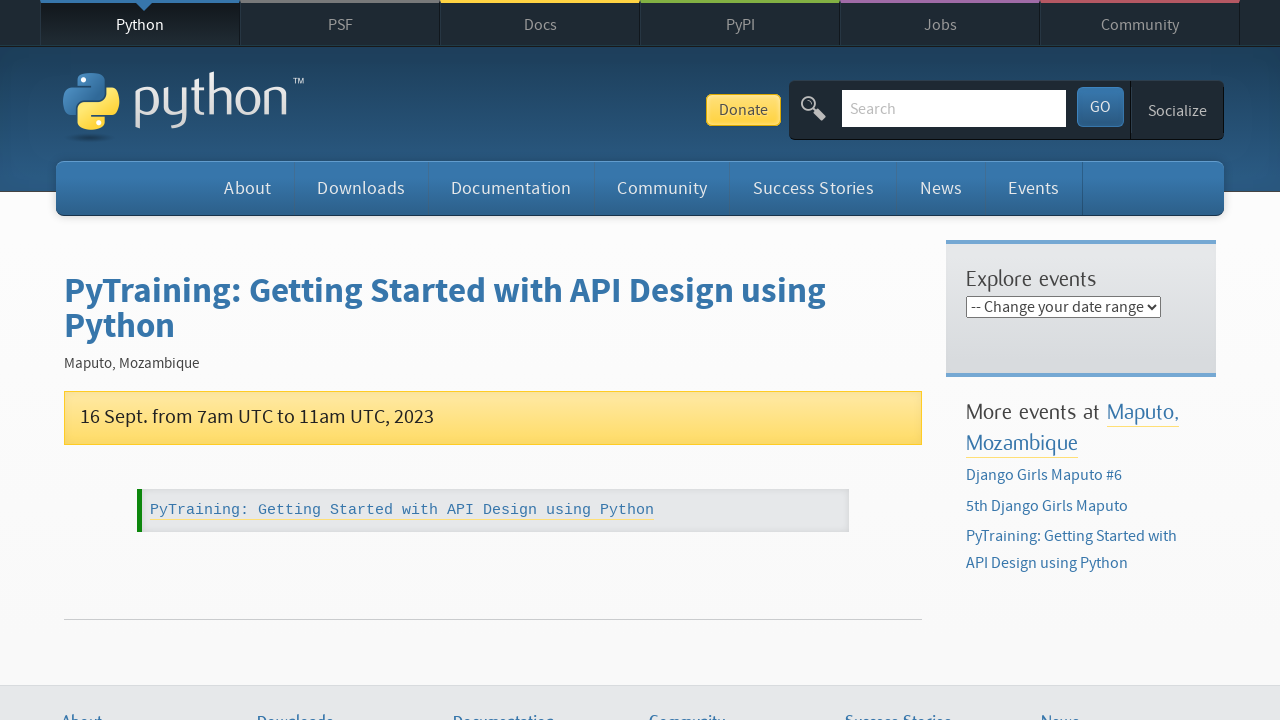

Verified that date equals '16 Sept.'
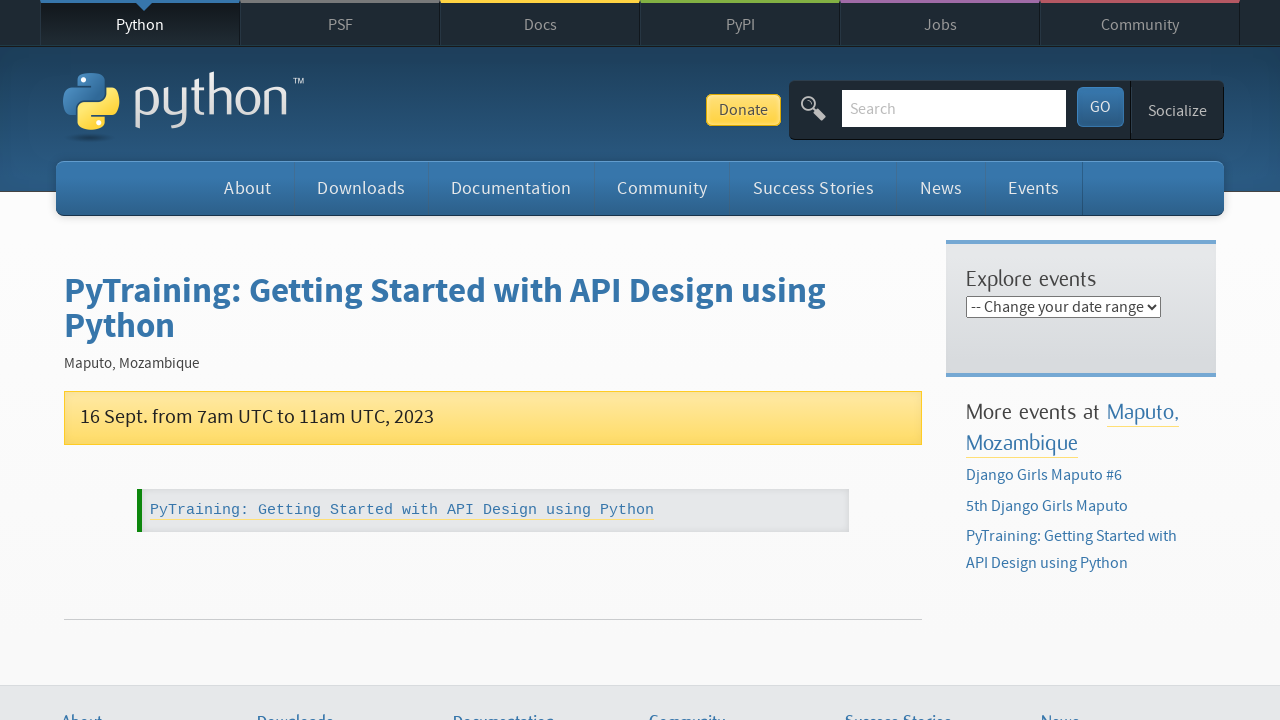

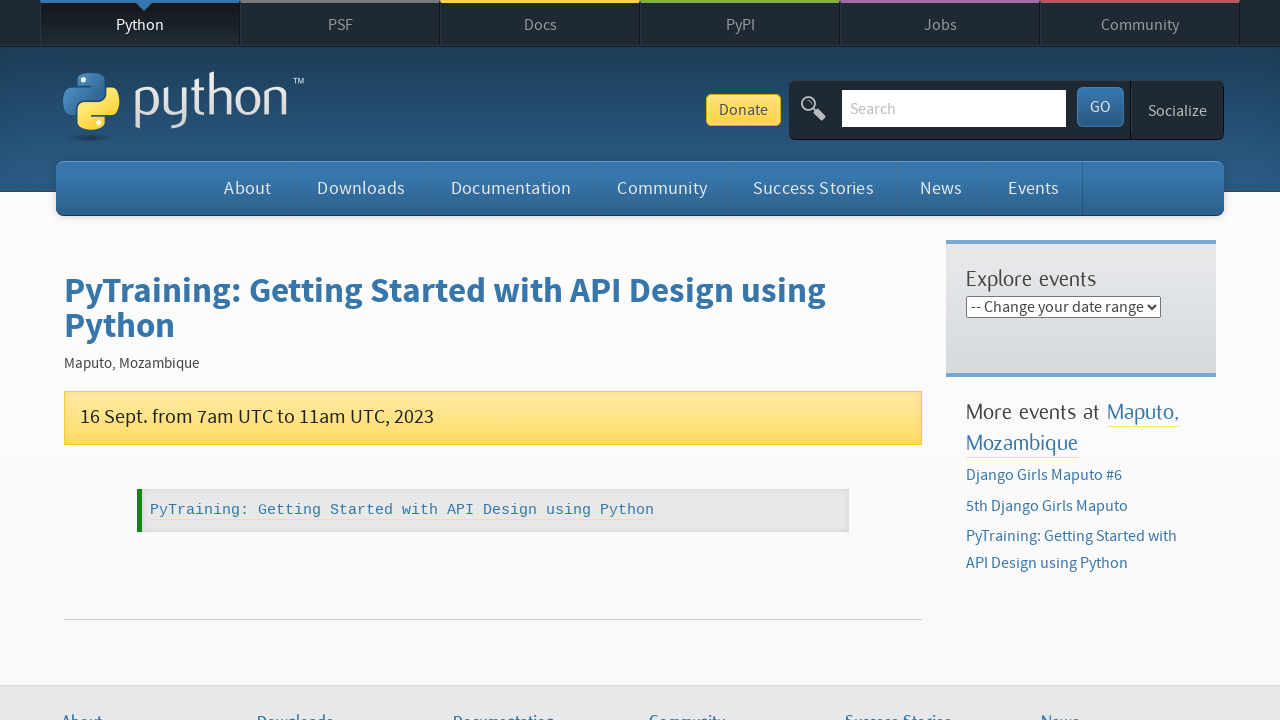